Verifies that there is a ul element inside the header for navigation links

Starting URL: https://finndude.github.io/DBI-Coursework/People-Search/people-search.html

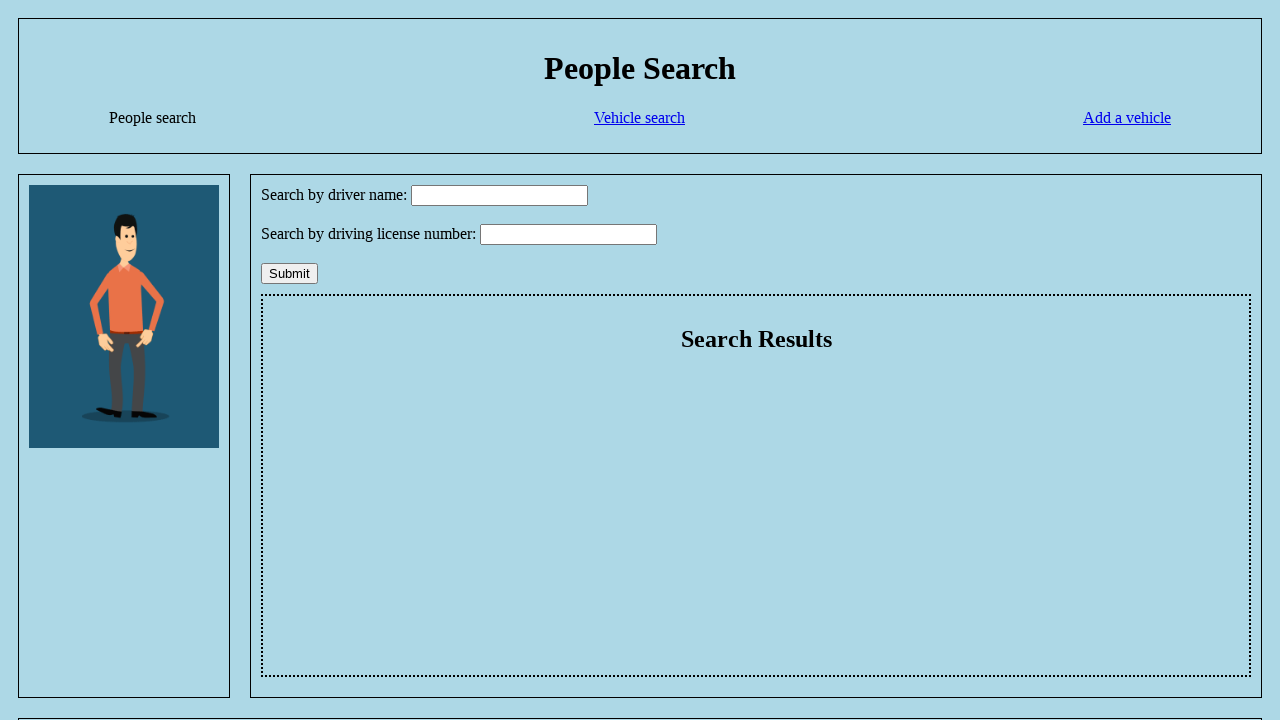

Navigated to People Search page
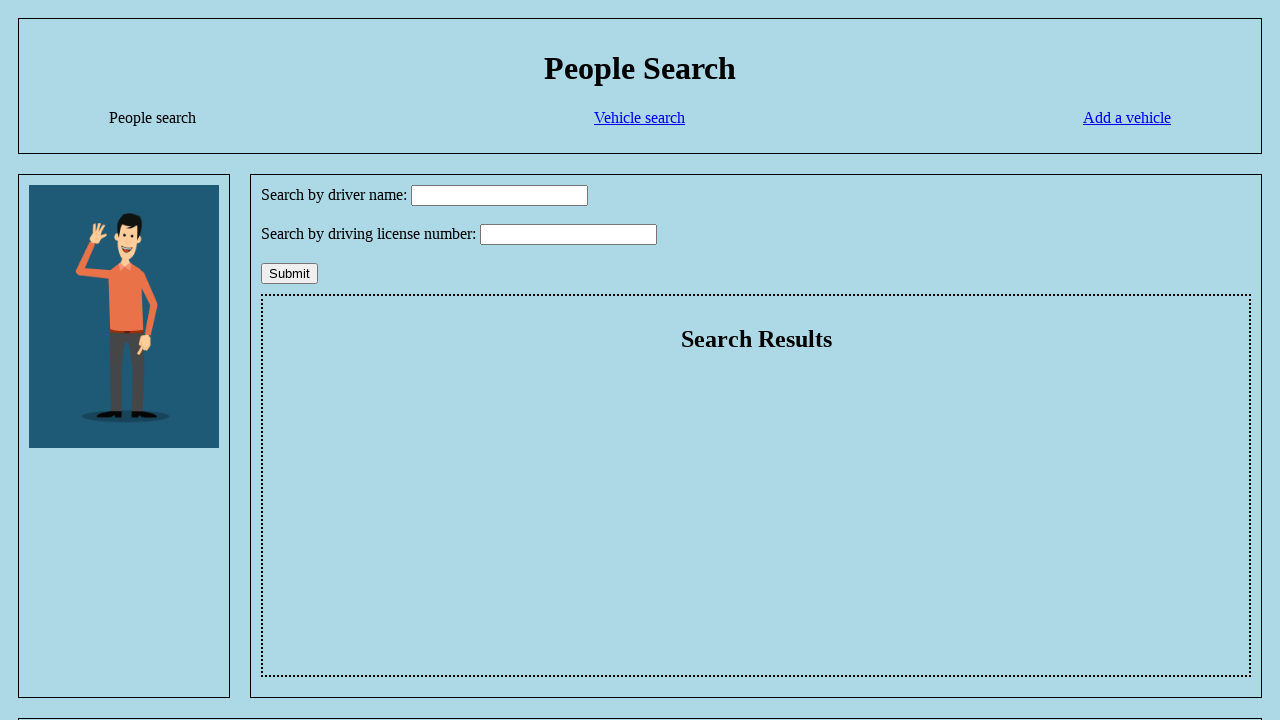

Located ul elements inside header
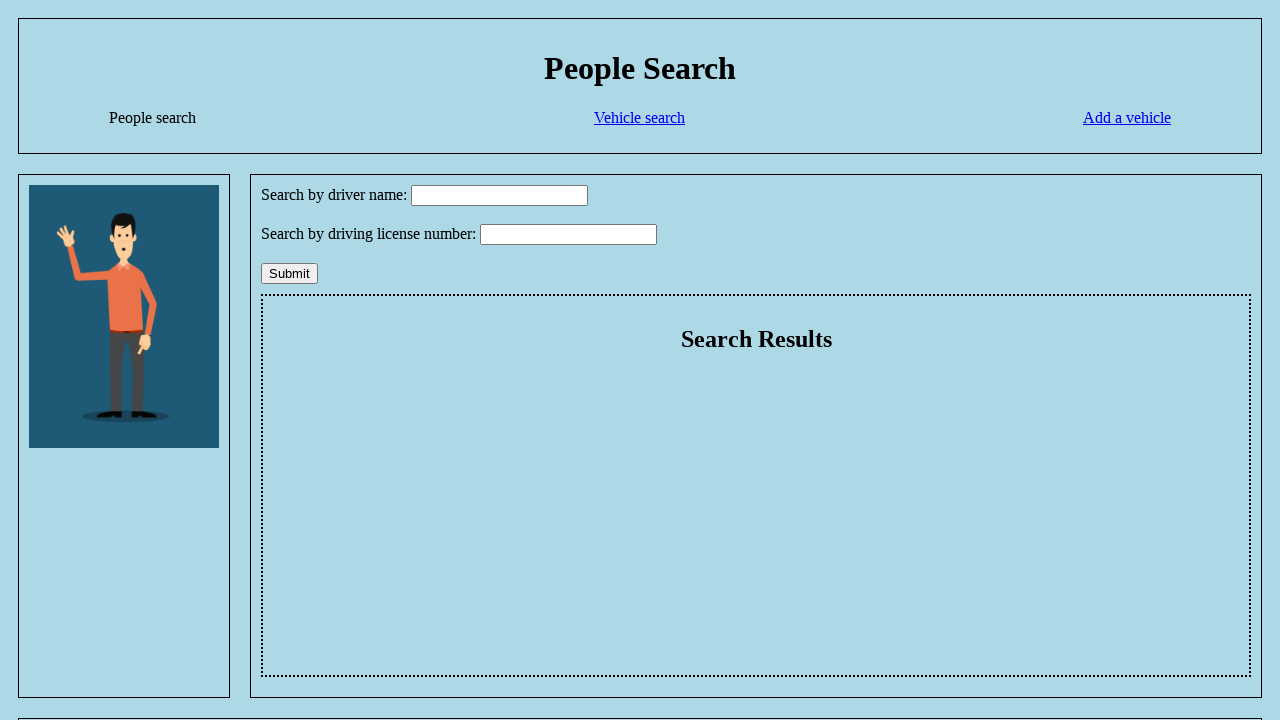

Verified that at least one ul element exists inside header for navigation links
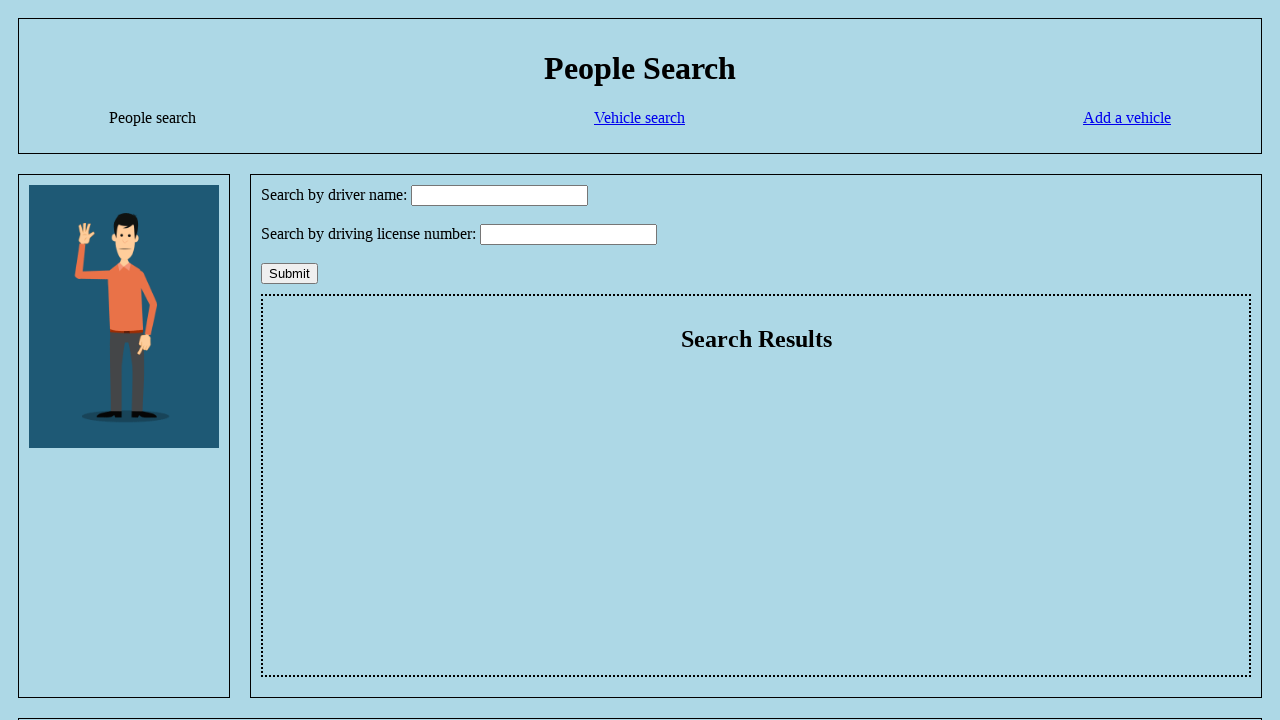

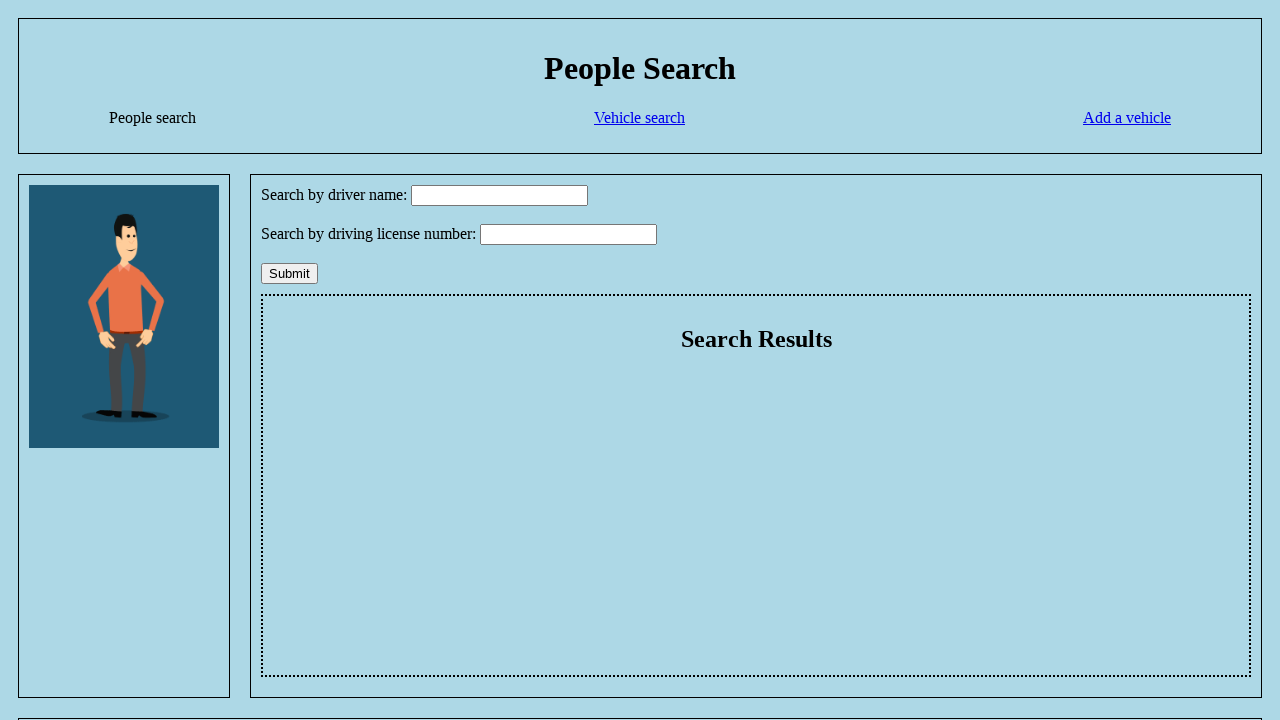